Tests Tesco's recipe finder by entering ingredients and navigating through recipe results

Starting URL: https://realfood.tesco.com/what-can-i-make-with.html

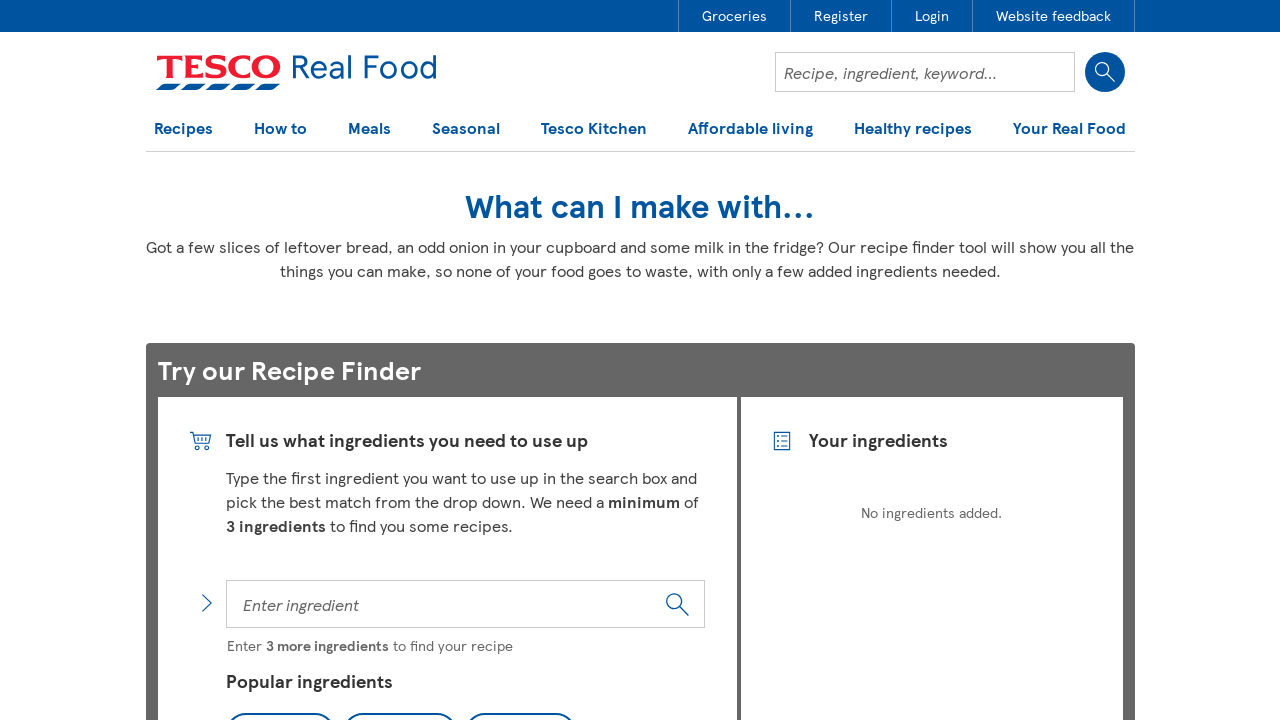

Filled ingredient field with 'chicken' on //*[@id="ddl-recipe-finder"]/main/div[1]/div[1]/form/input
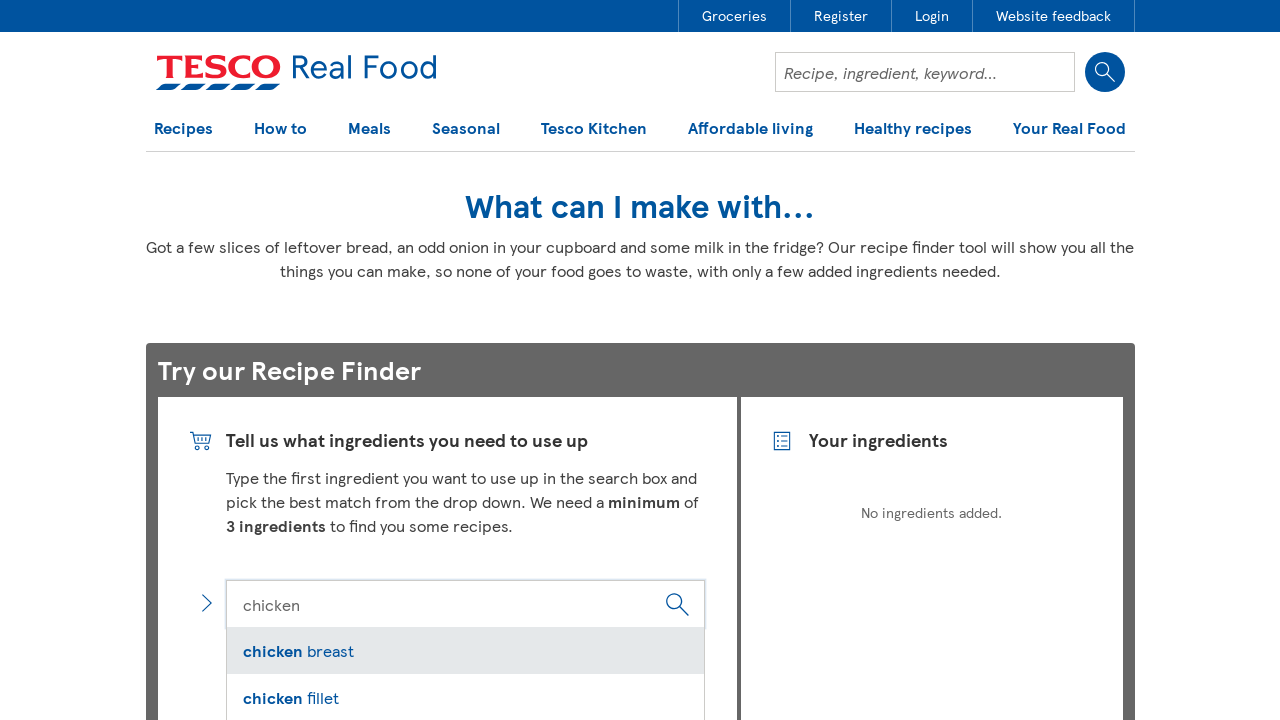

Pressed Enter to add 'chicken' to search on //*[@id="ddl-recipe-finder"]/main/div[1]/div[1]/form/input
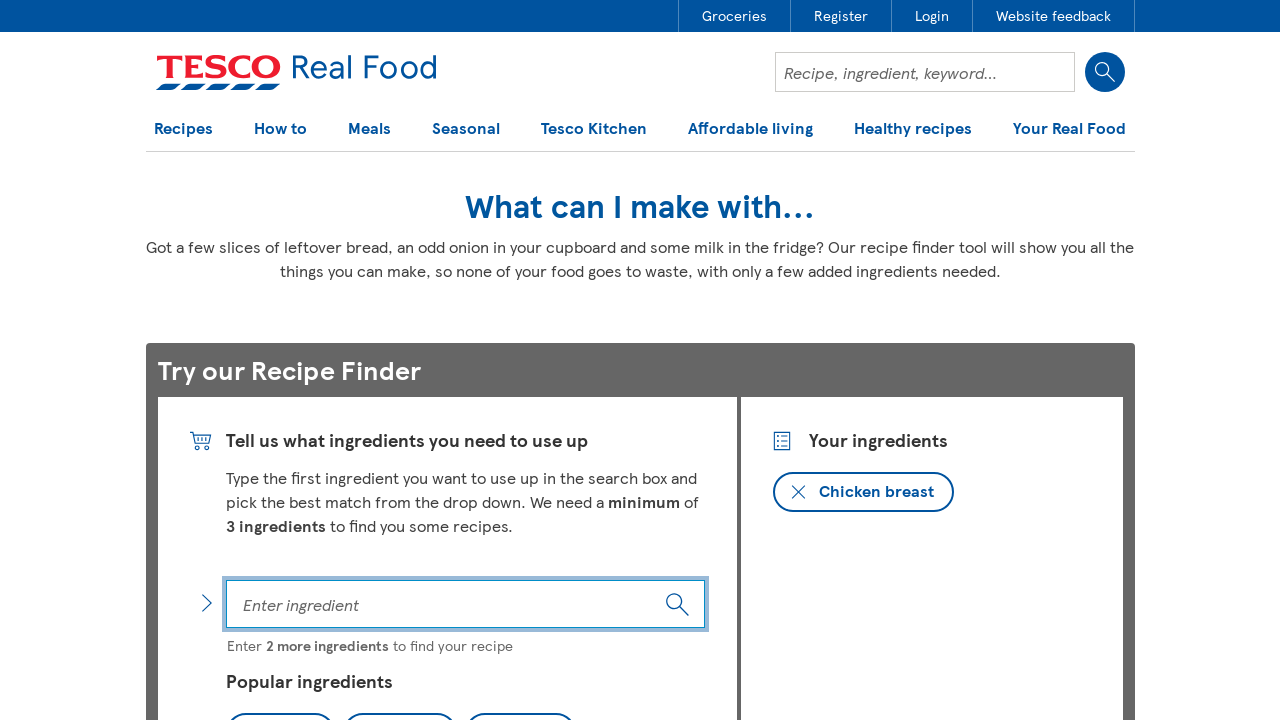

Waited for 'chicken' to be added to ingredient list
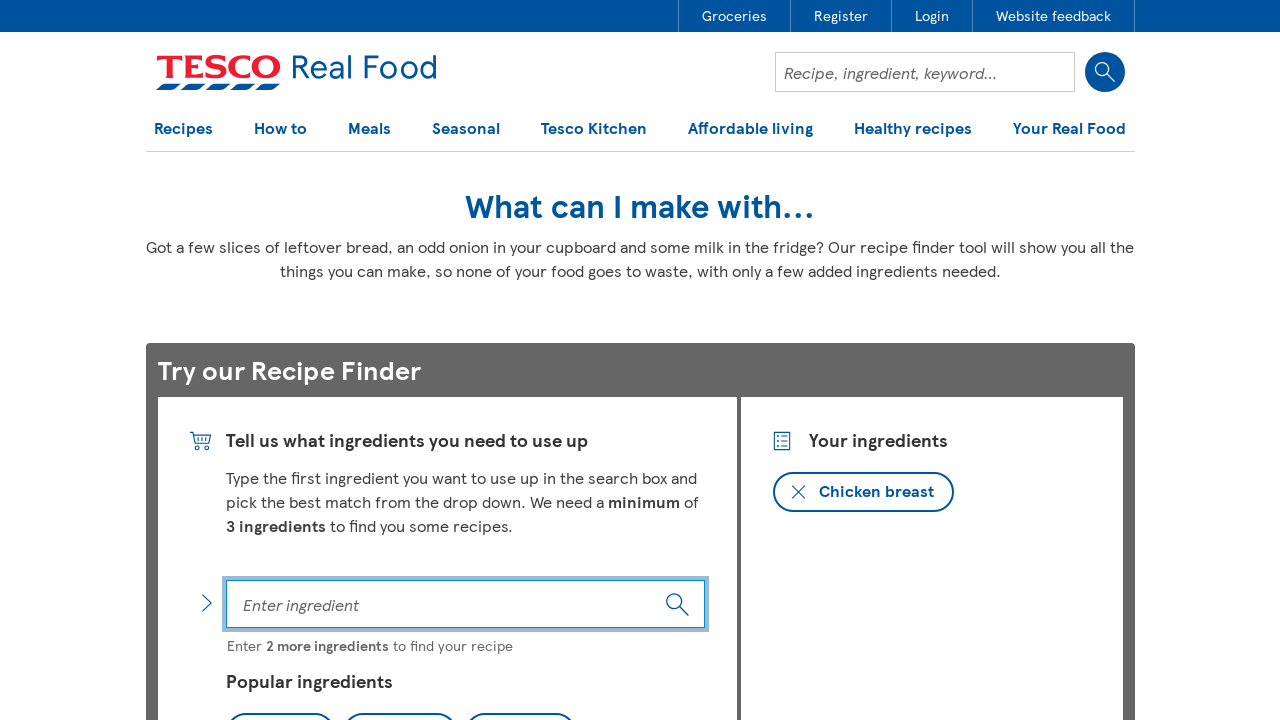

Filled ingredient field with 'rice' on //*[@id="ddl-recipe-finder"]/main/div[1]/div[1]/form/input
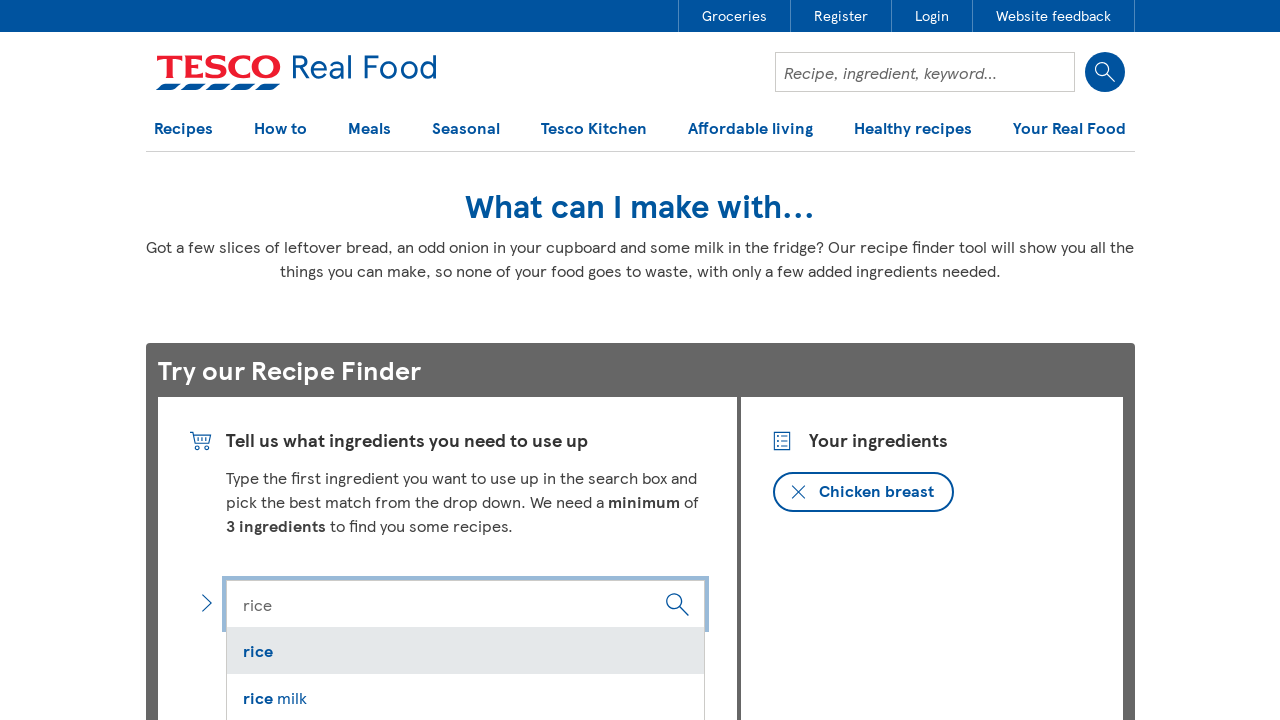

Pressed Enter to add 'rice' to search on //*[@id="ddl-recipe-finder"]/main/div[1]/div[1]/form/input
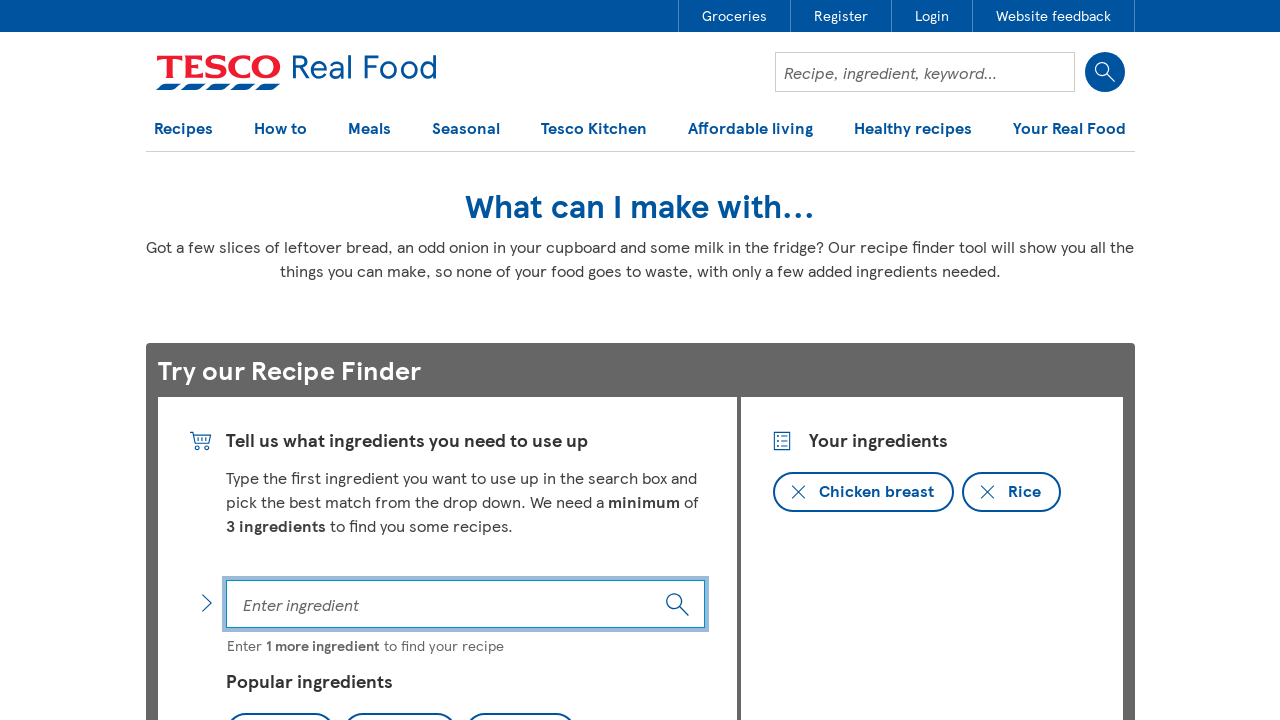

Waited for 'rice' to be added to ingredient list
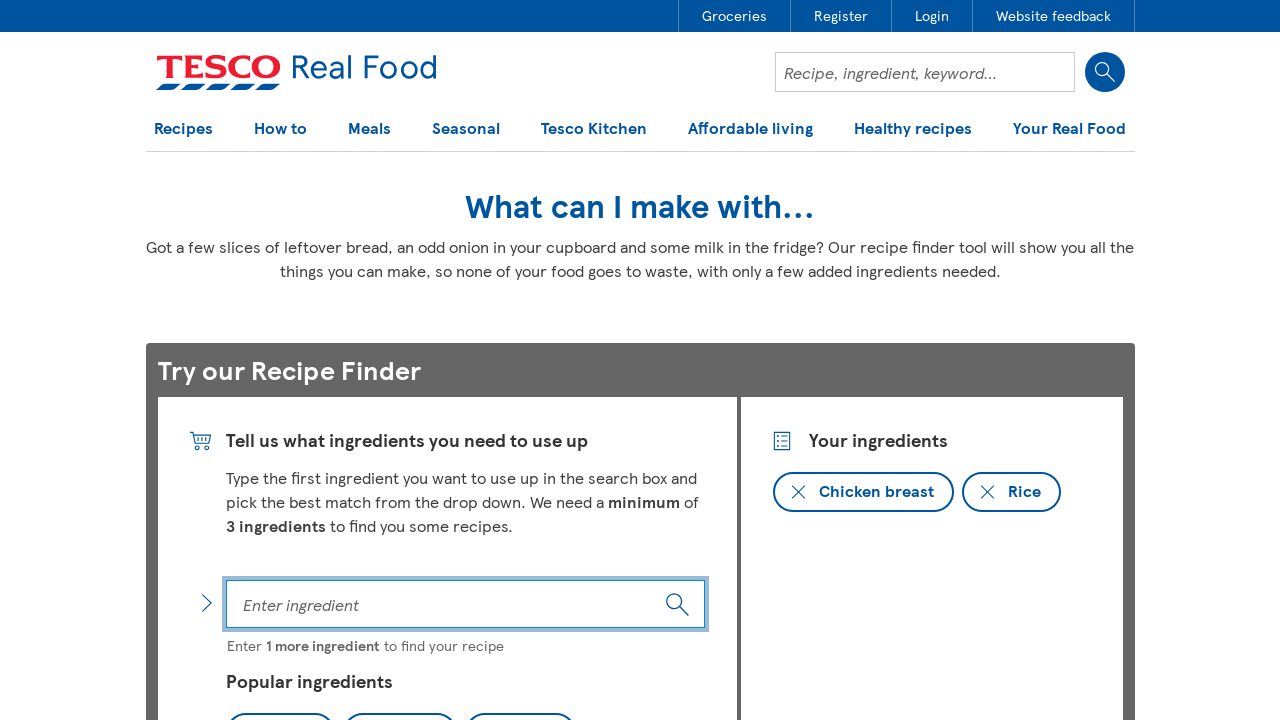

Filled ingredient field with 'tomatoes' on //*[@id="ddl-recipe-finder"]/main/div[1]/div[1]/form/input
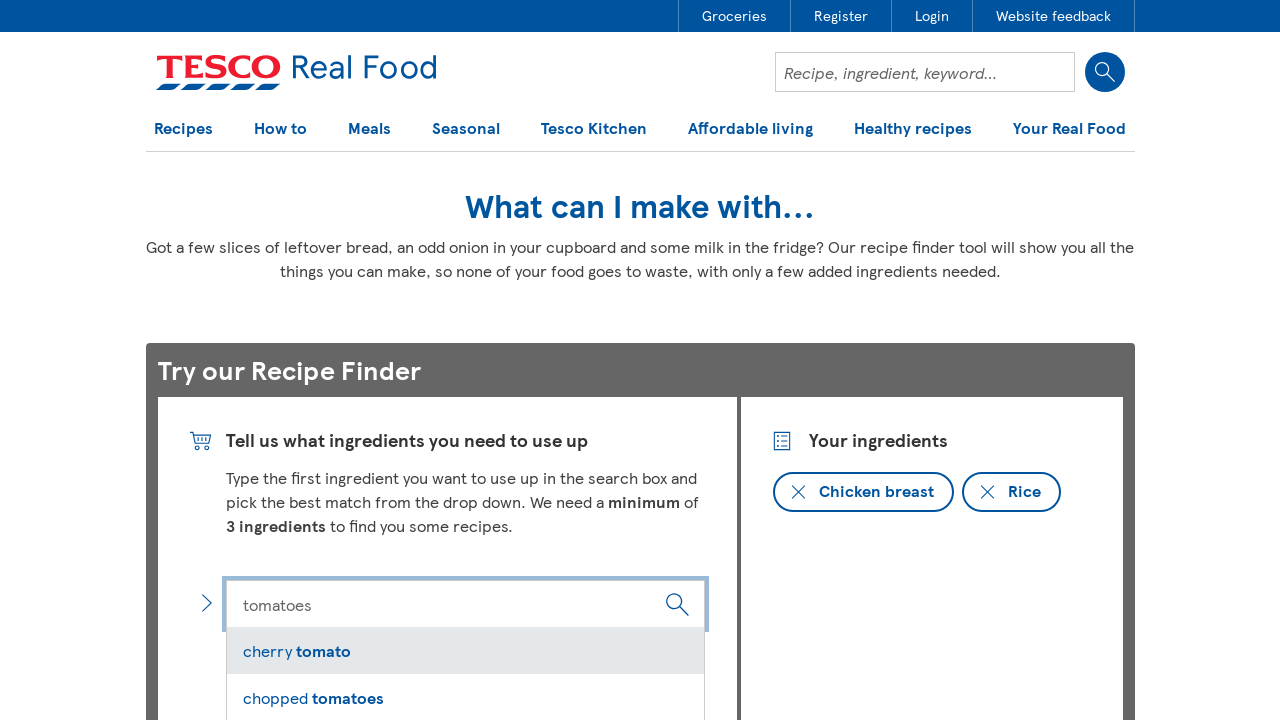

Pressed Enter to add 'tomatoes' to search on //*[@id="ddl-recipe-finder"]/main/div[1]/div[1]/form/input
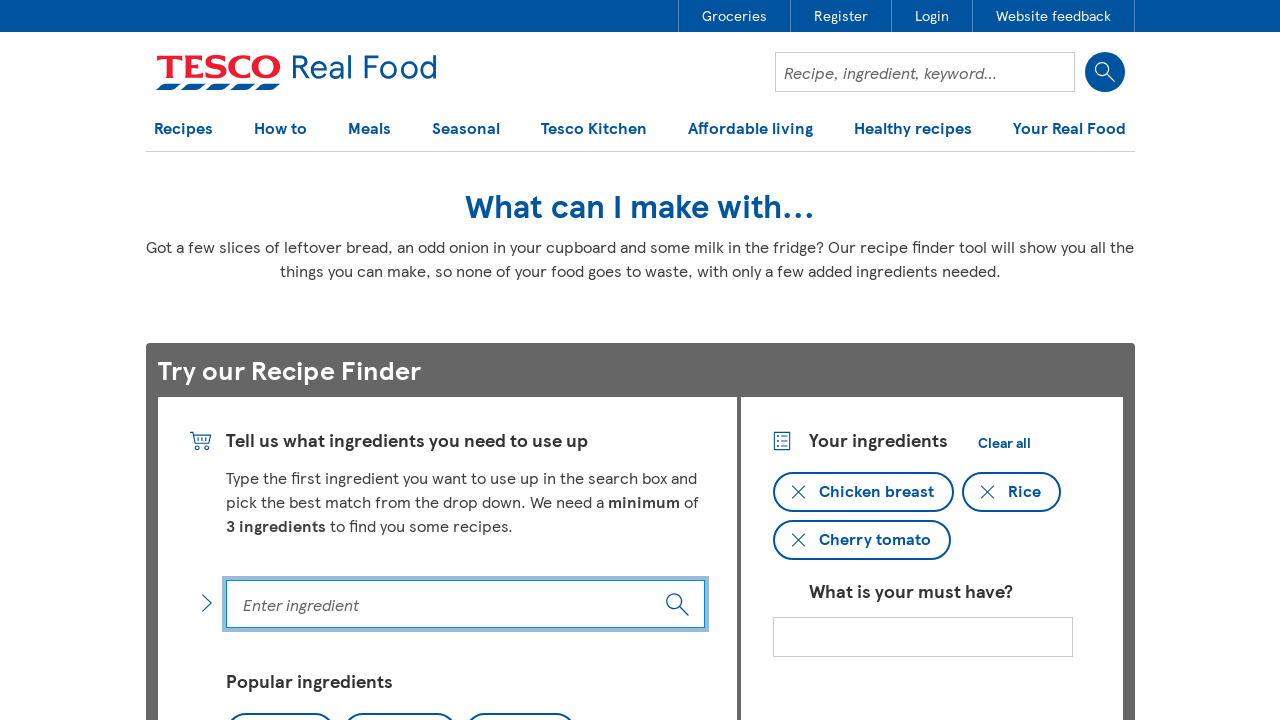

Waited for 'tomatoes' to be added to ingredient list
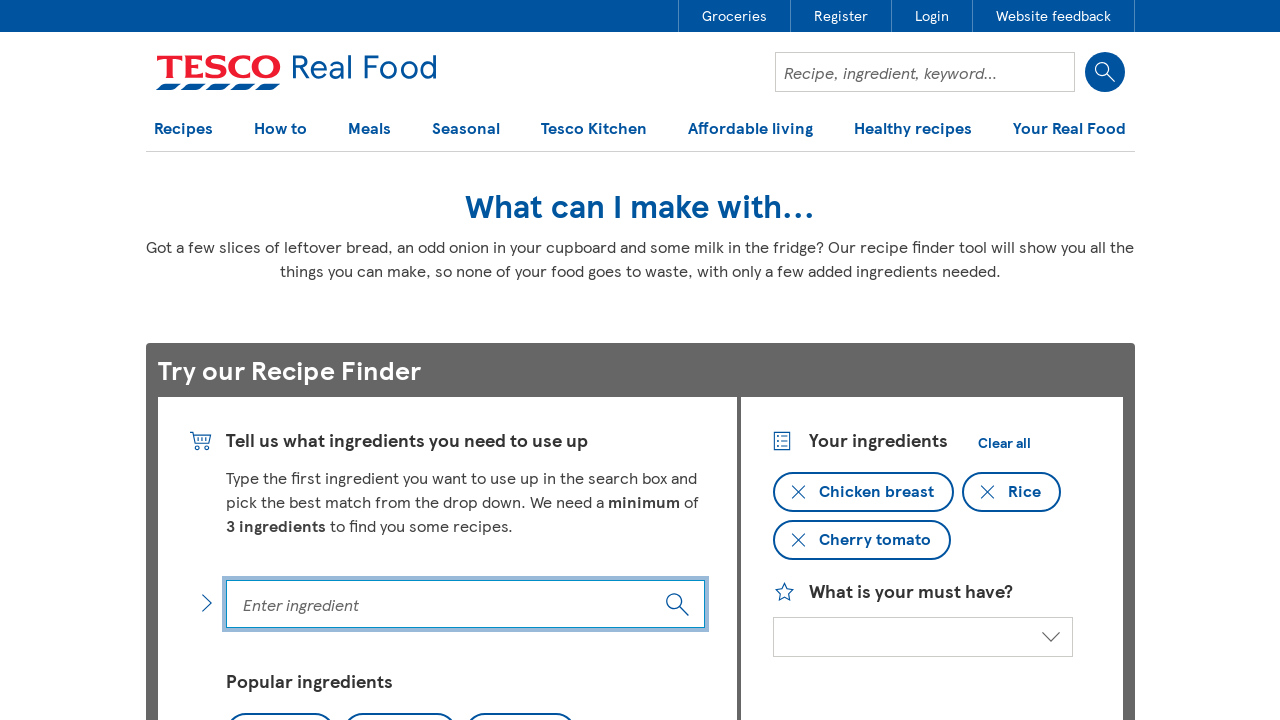

Recipe results loaded
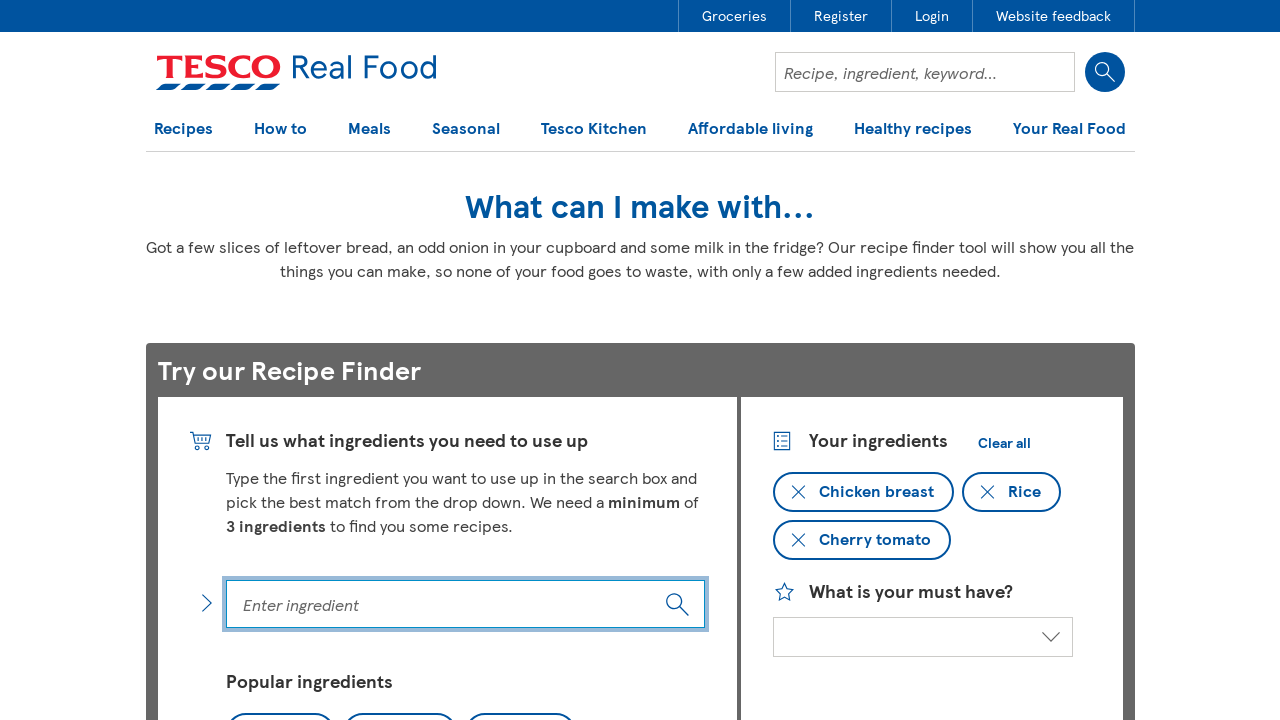

Found 28 recipe items
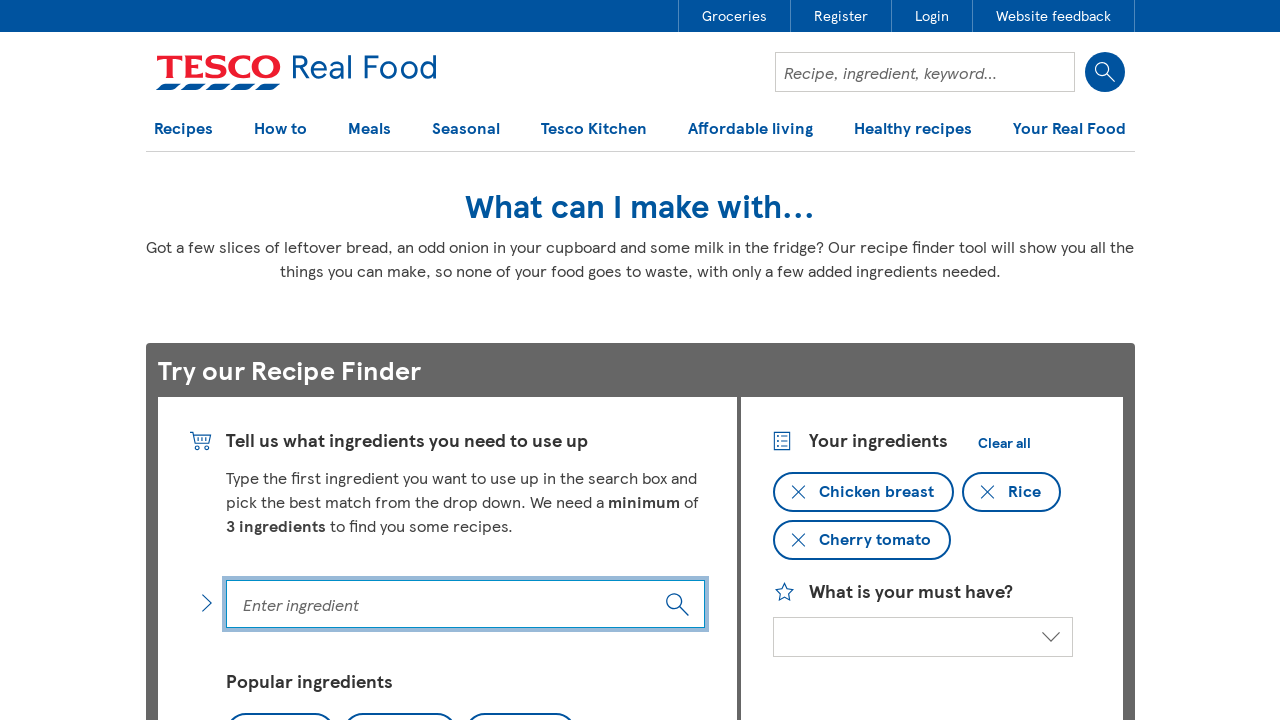

Clicked on recipe item 1 at (640, 360) on .ddl-recipe-finder__list-item >> nth=0
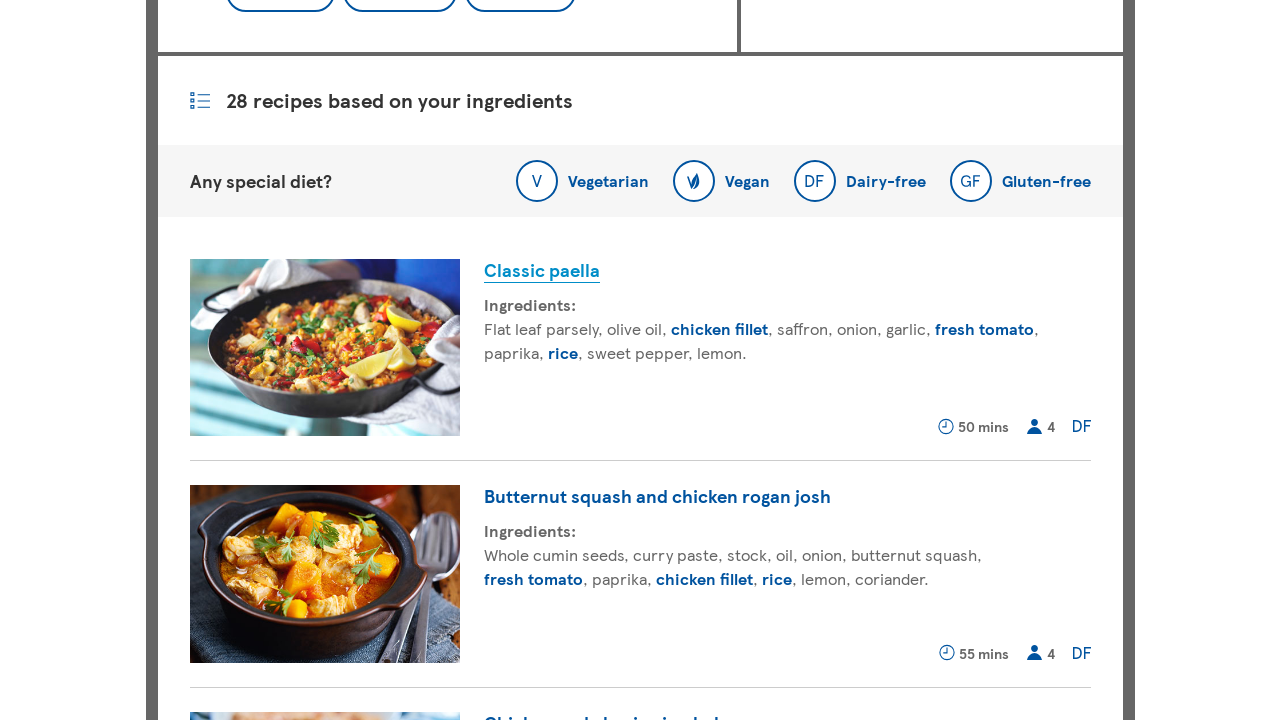

Waited for recipe detail page to open
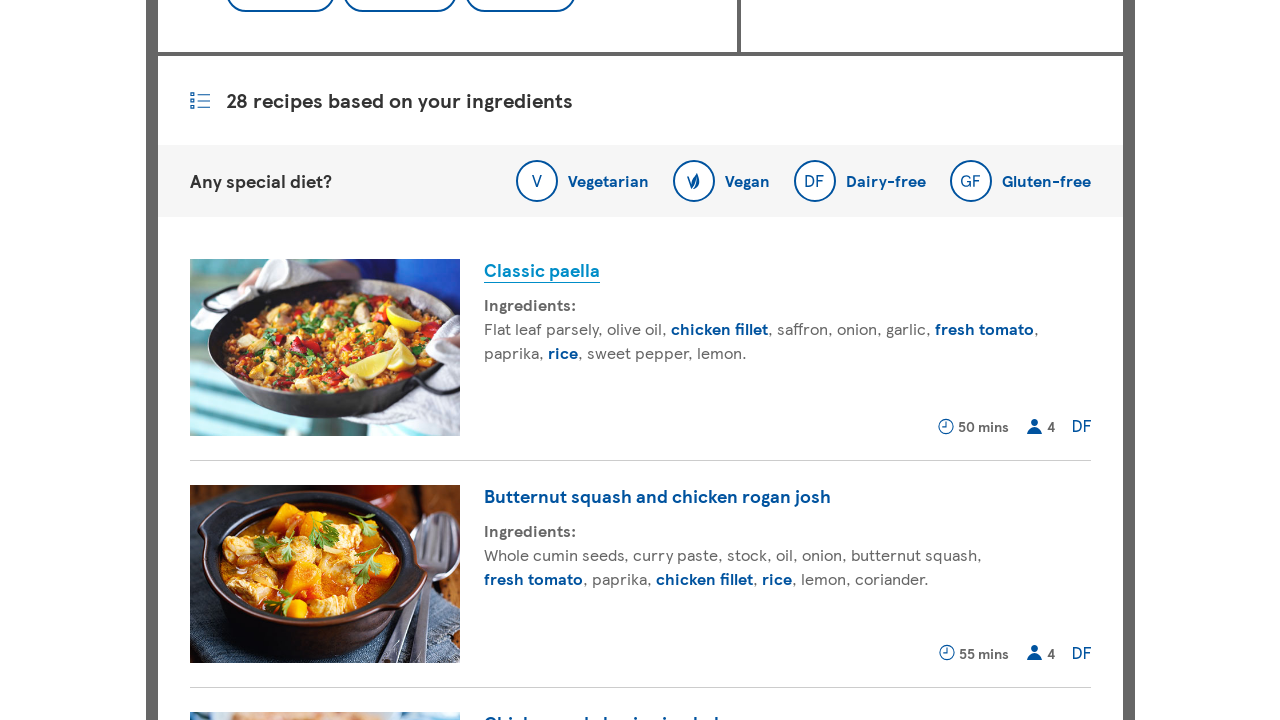

Recipe detail page loaded in new tab
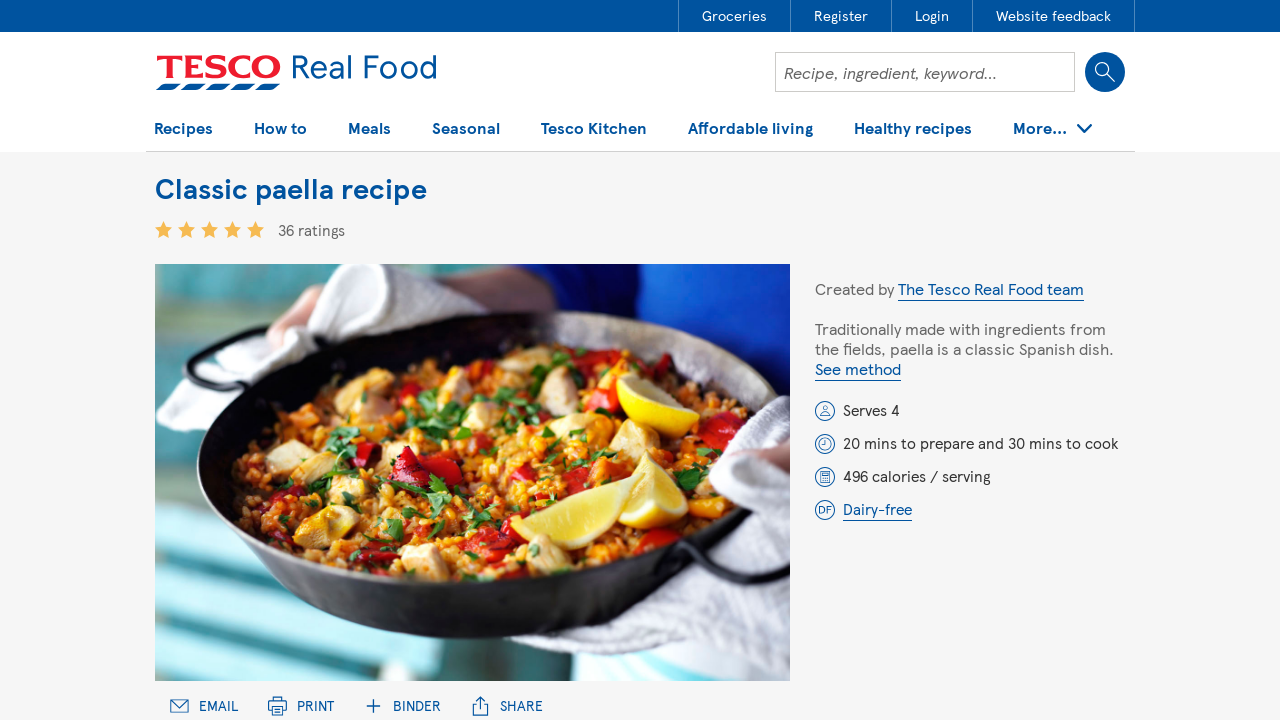

Closed recipe detail tab
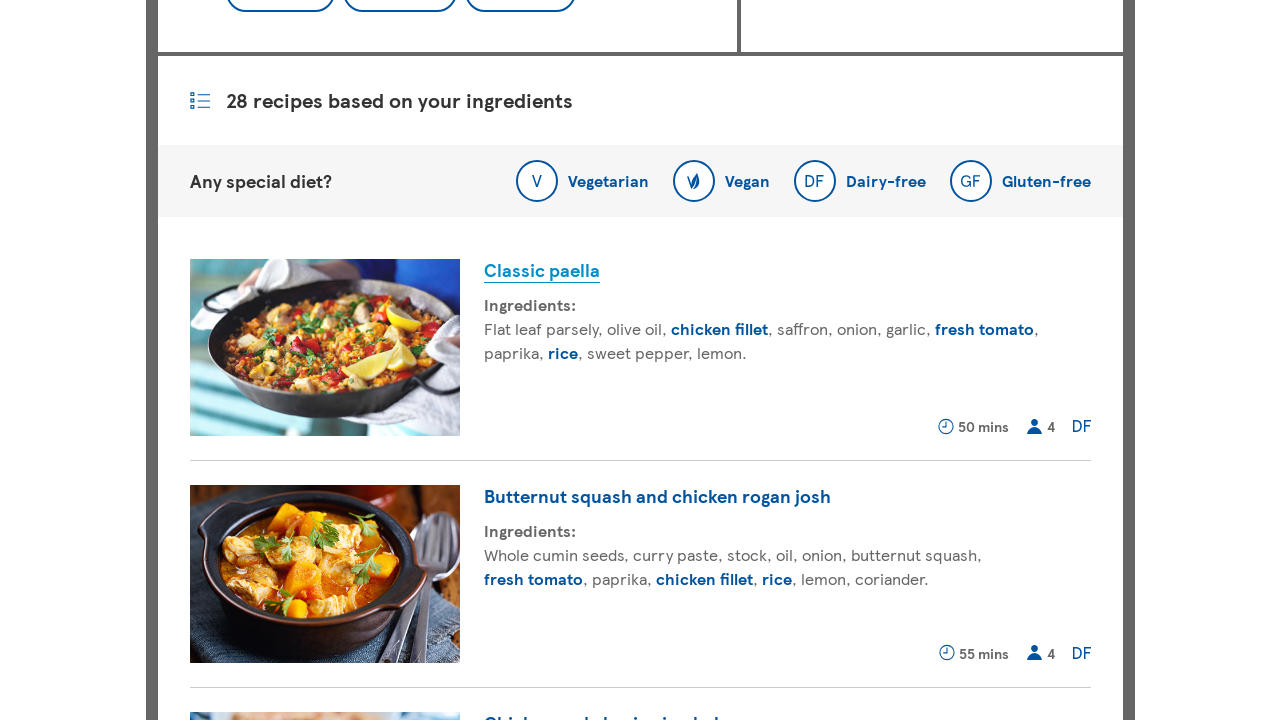

Brief pause before next recipe click
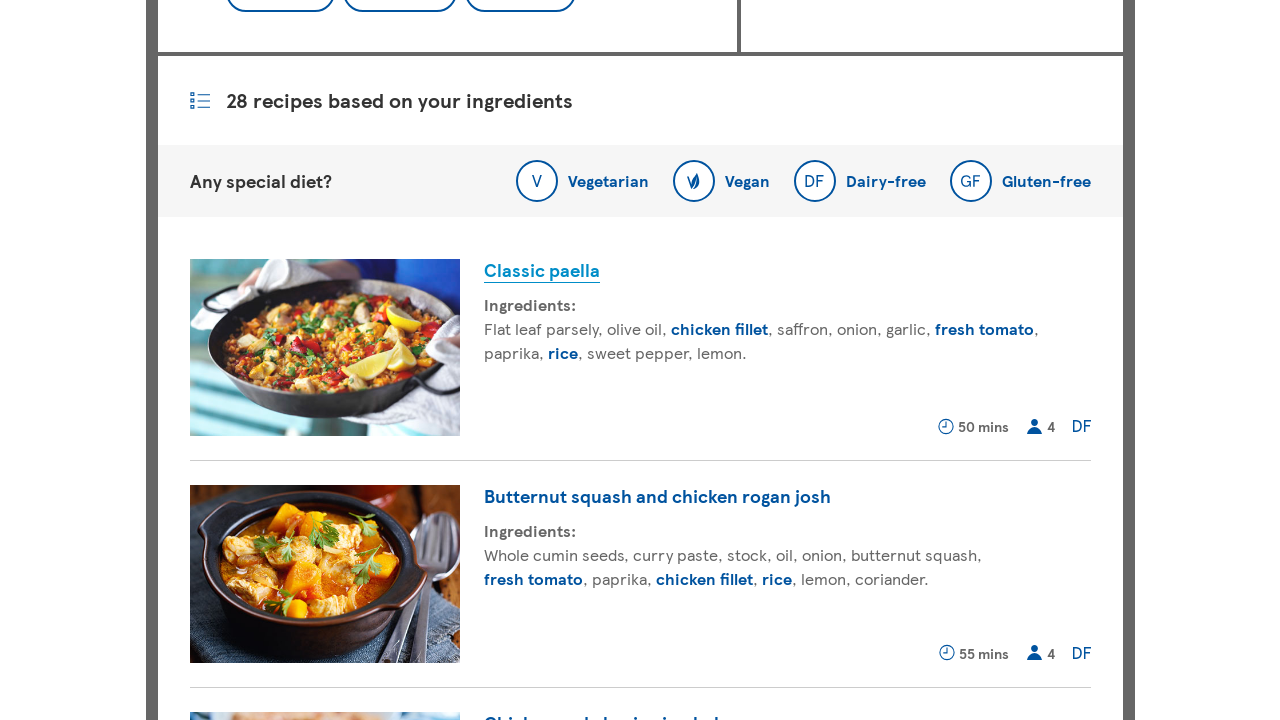

Clicked on recipe item 2 at (640, 586) on .ddl-recipe-finder__list-item >> nth=1
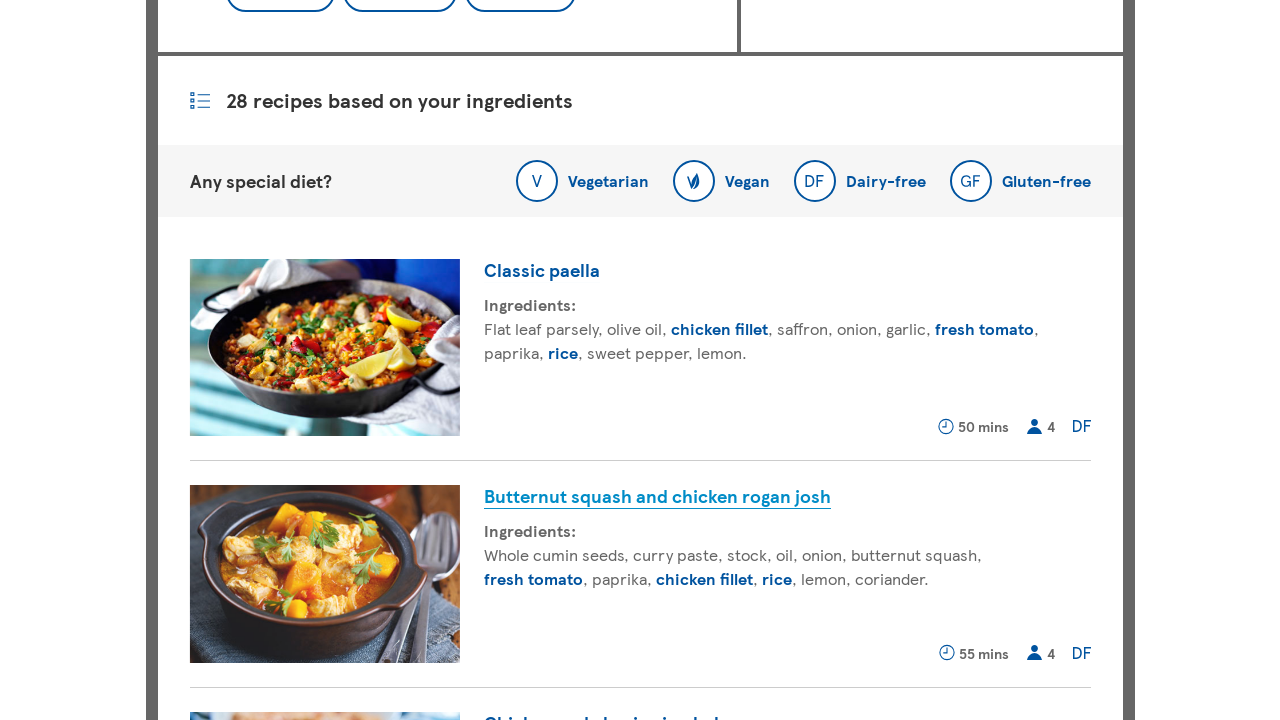

Waited for recipe detail page to open
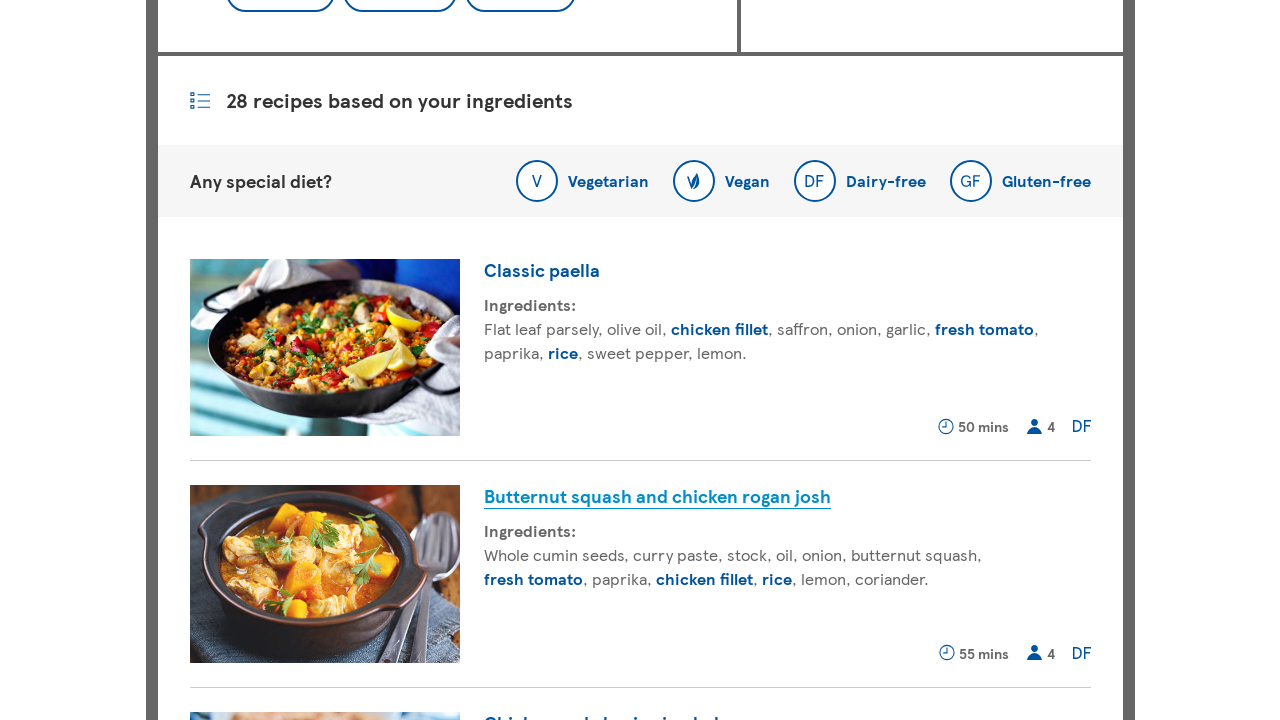

Recipe detail page loaded in new tab
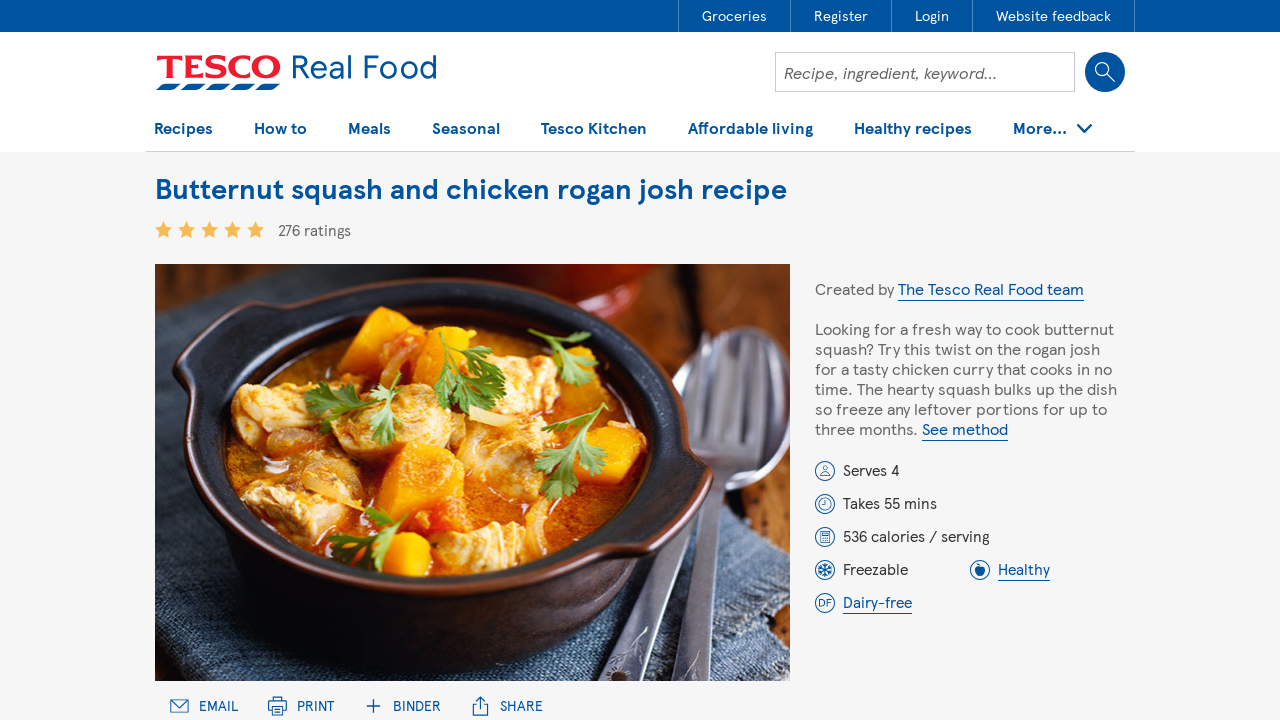

Closed recipe detail tab
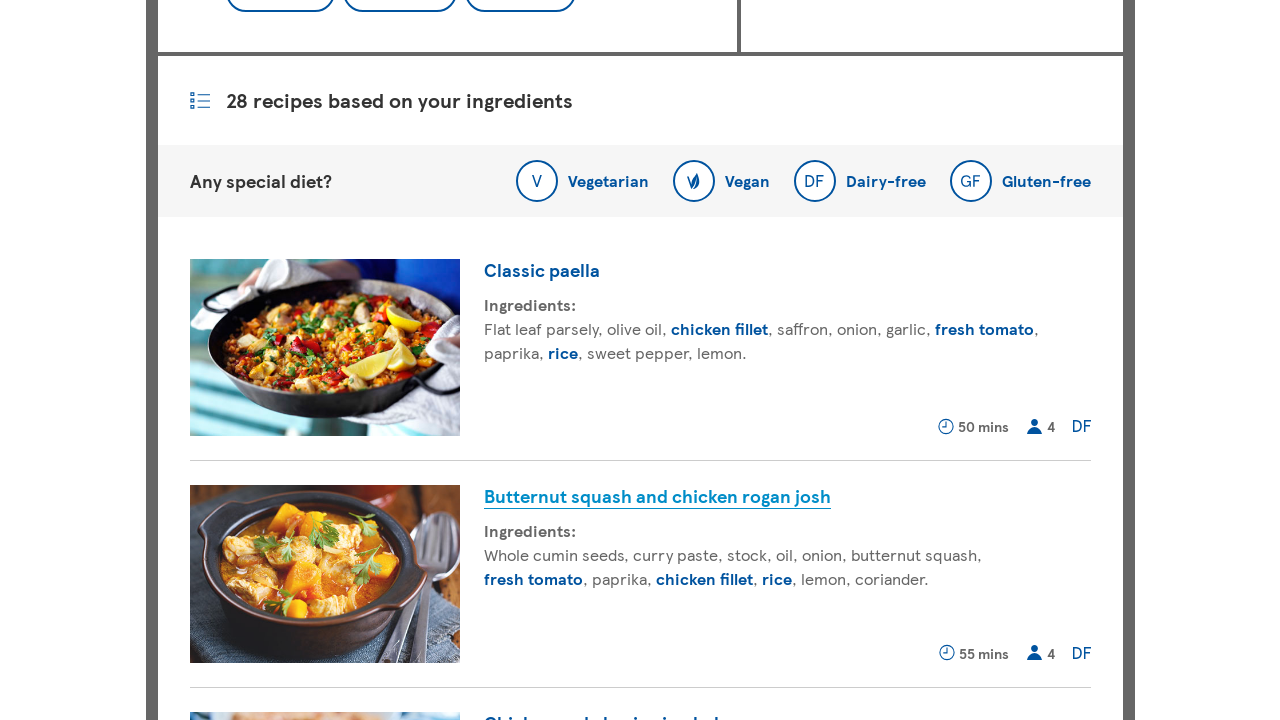

Brief pause before next recipe click
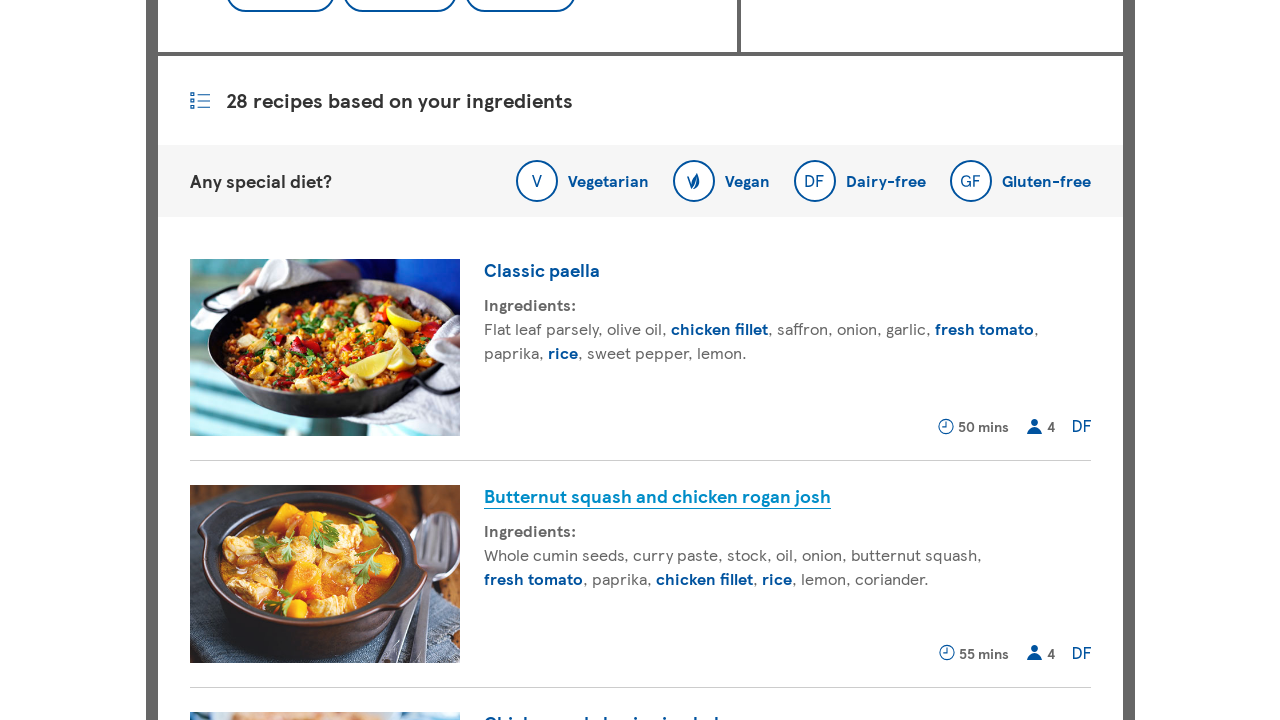

Clicked on recipe item 3 at (640, 619) on .ddl-recipe-finder__list-item >> nth=2
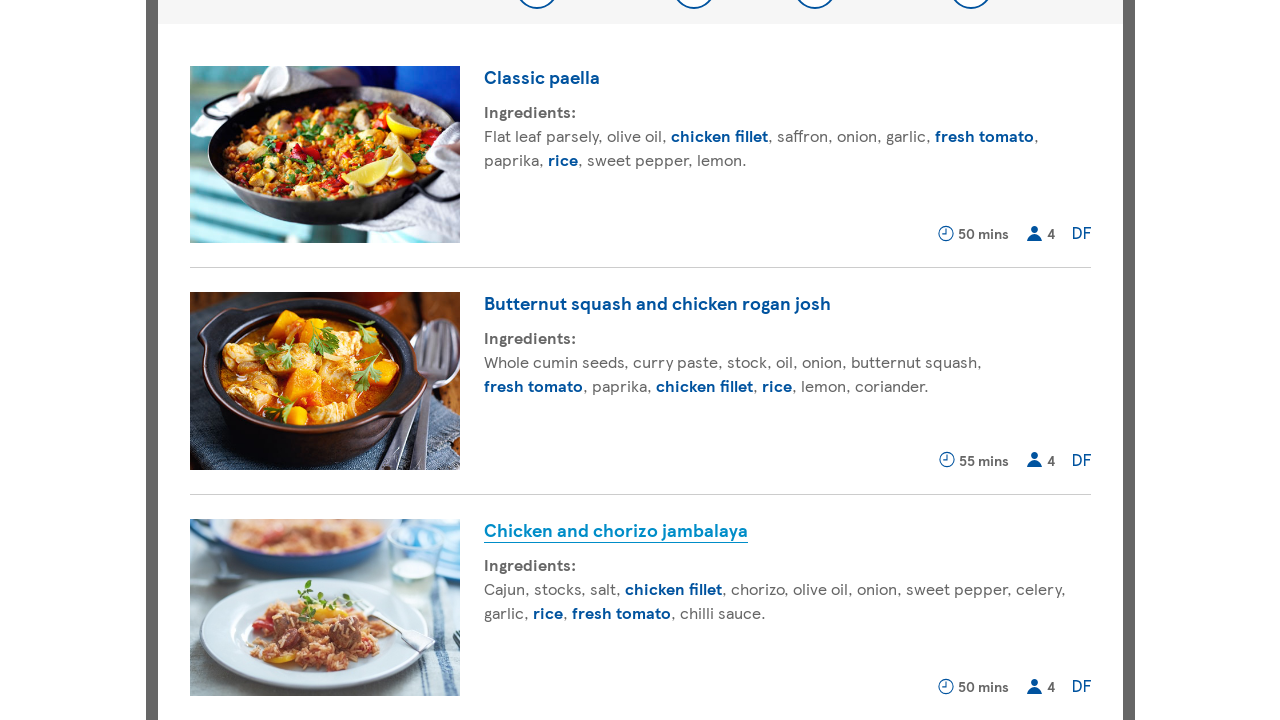

Waited for recipe detail page to open
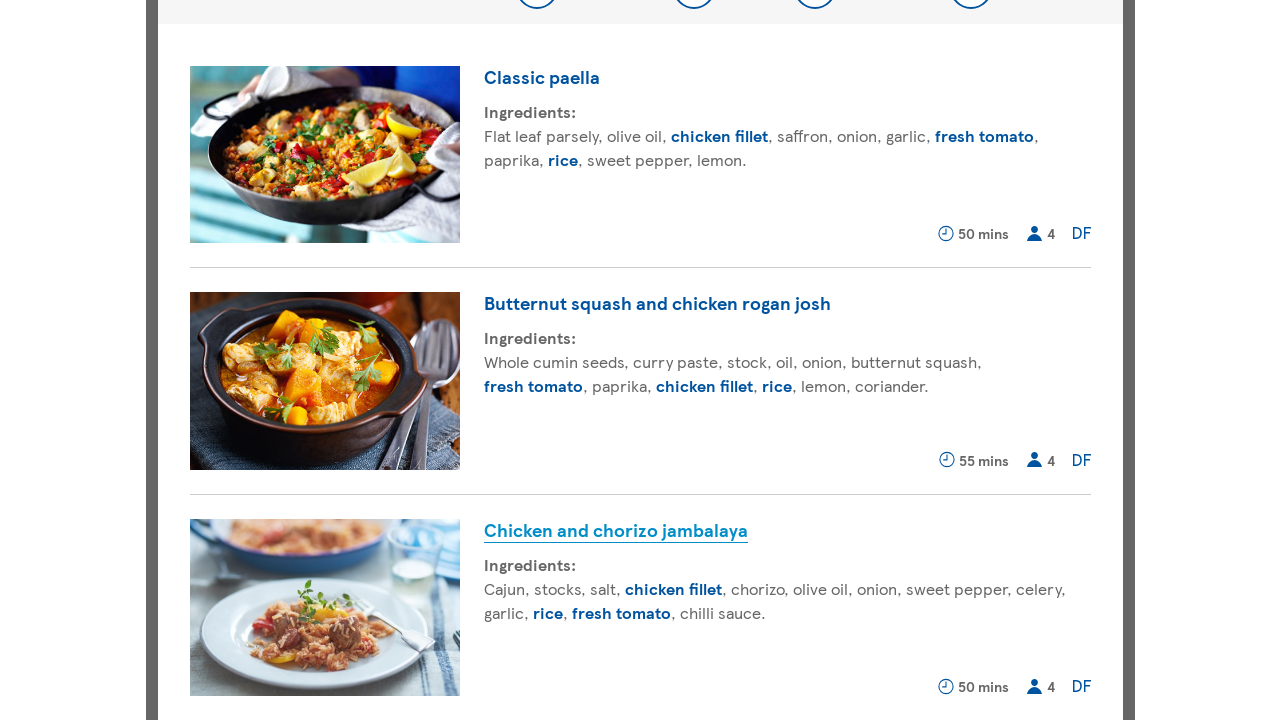

Recipe detail page loaded in new tab
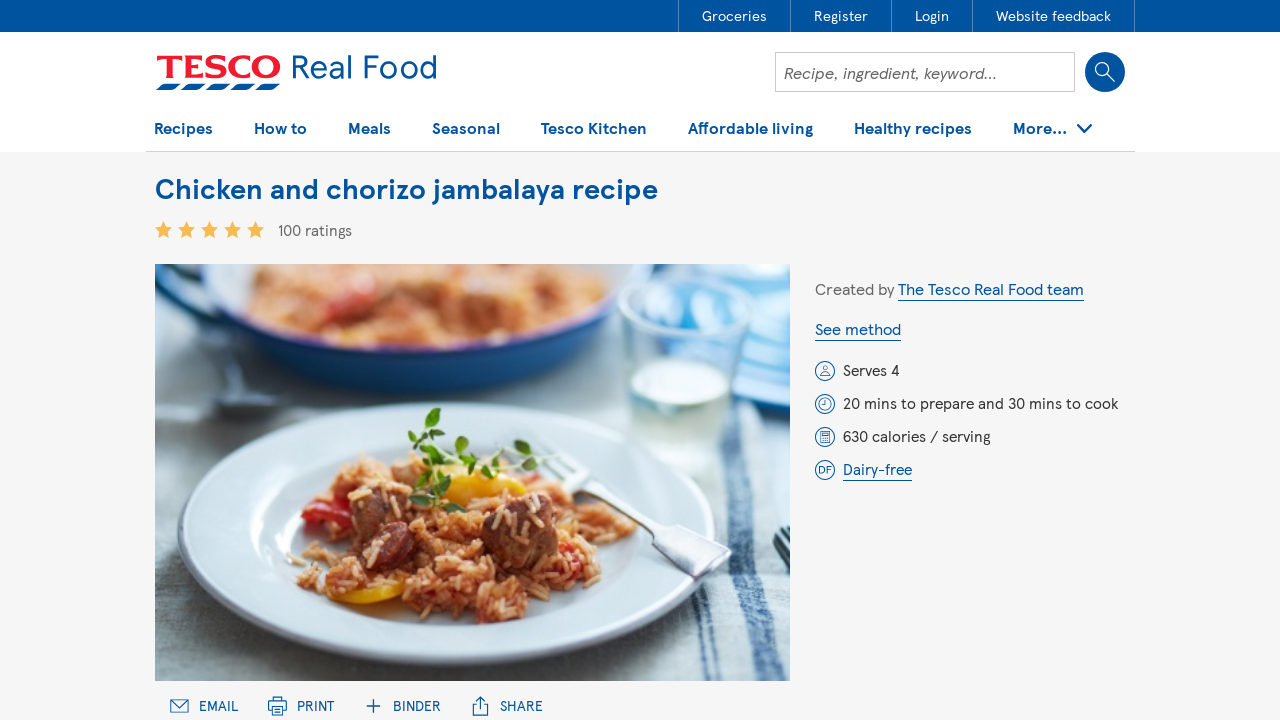

Closed recipe detail tab
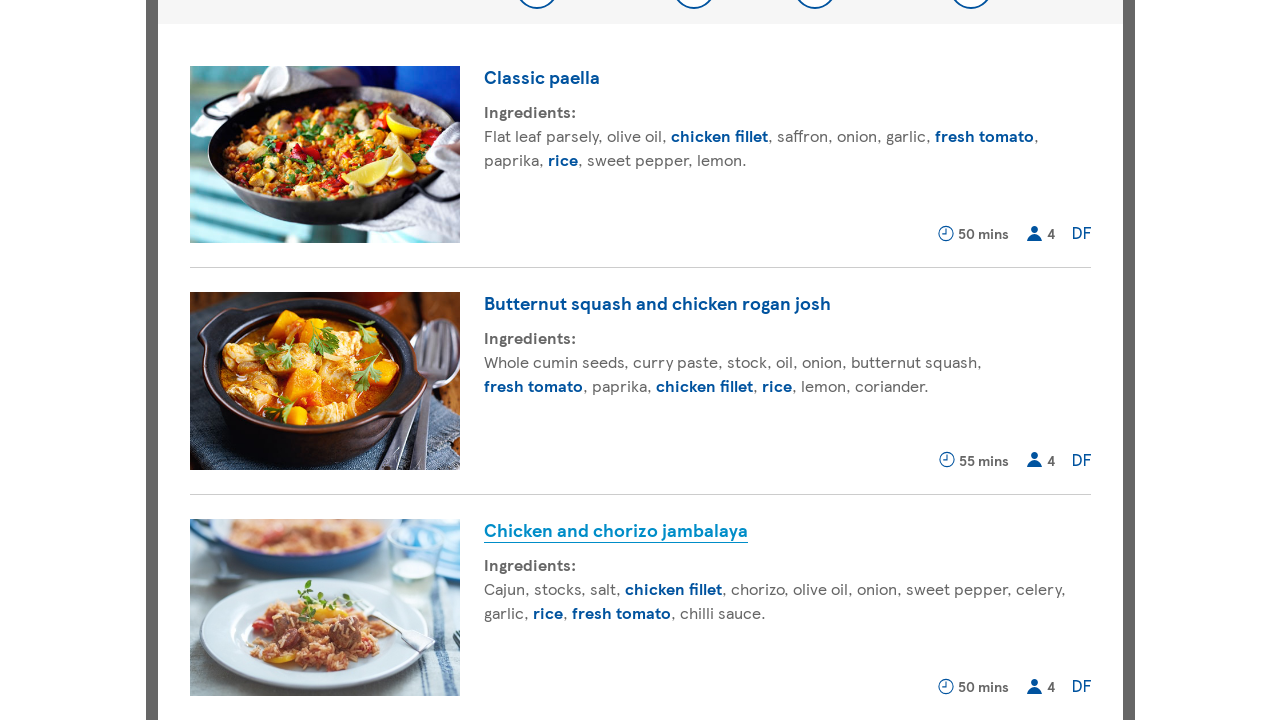

Brief pause before next recipe click
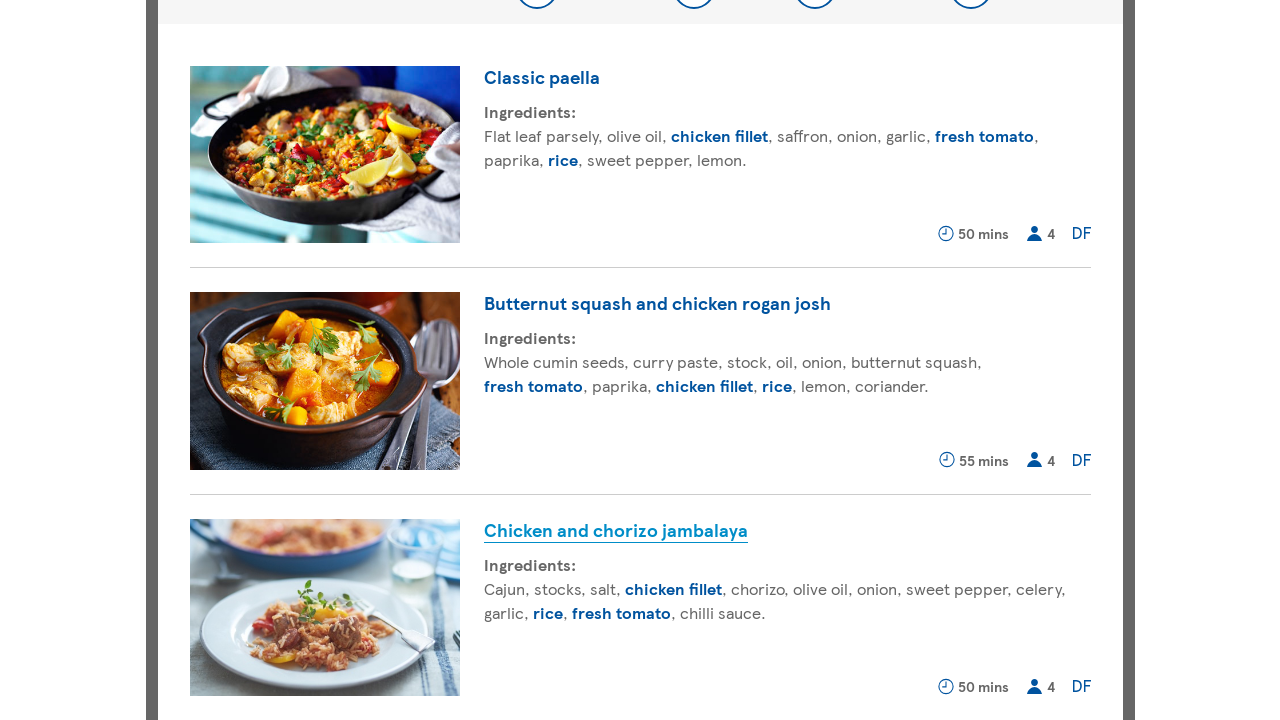

Clicked on recipe item 4 at (640, 360) on .ddl-recipe-finder__list-item >> nth=3
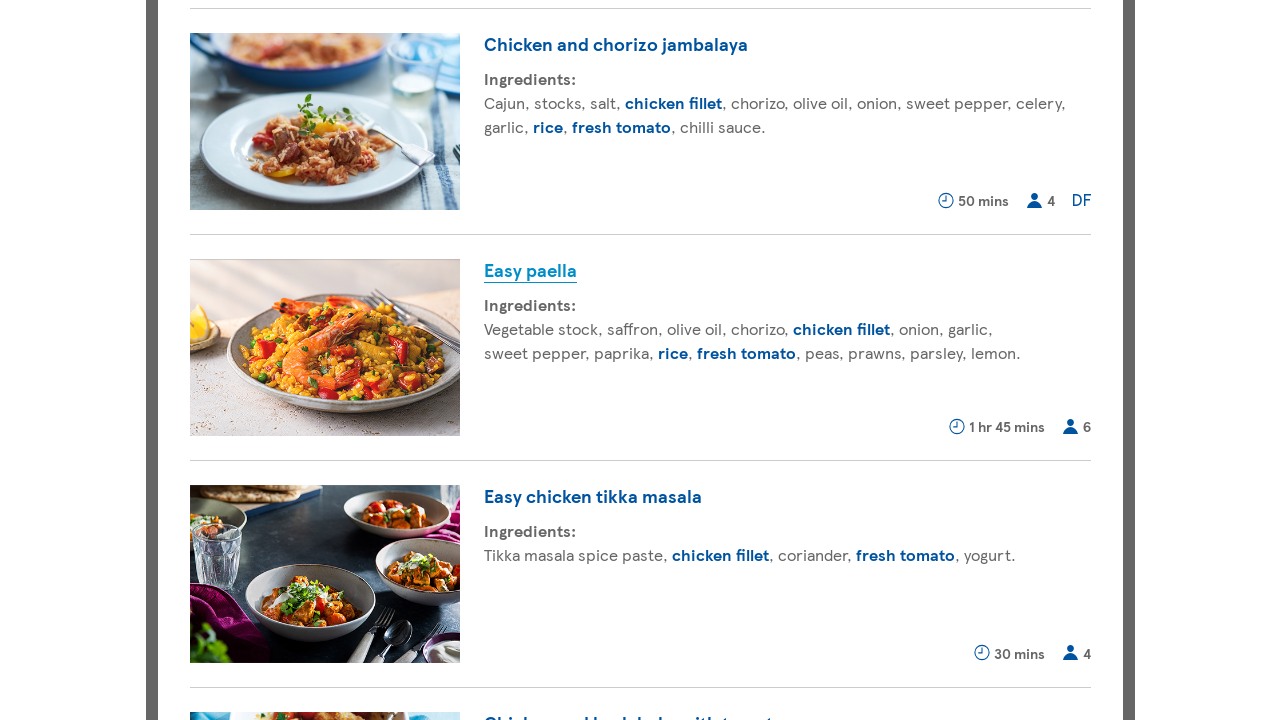

Waited for recipe detail page to open
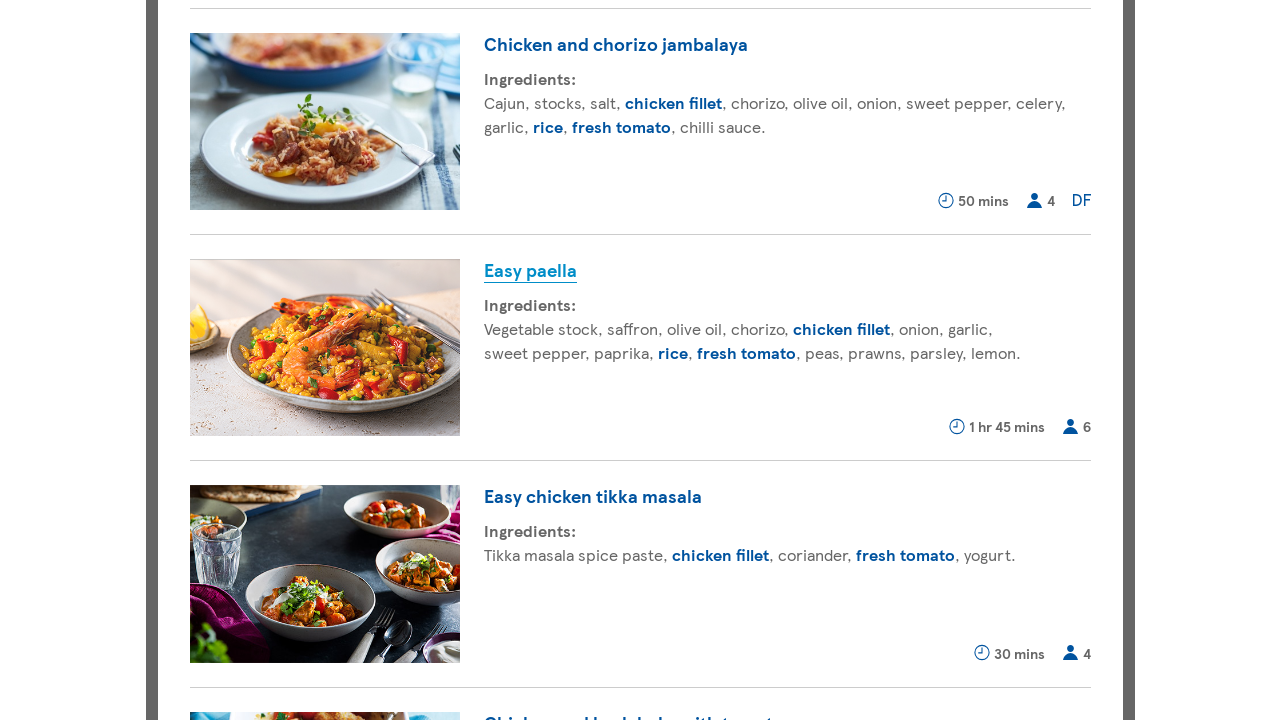

Recipe detail page loaded in new tab
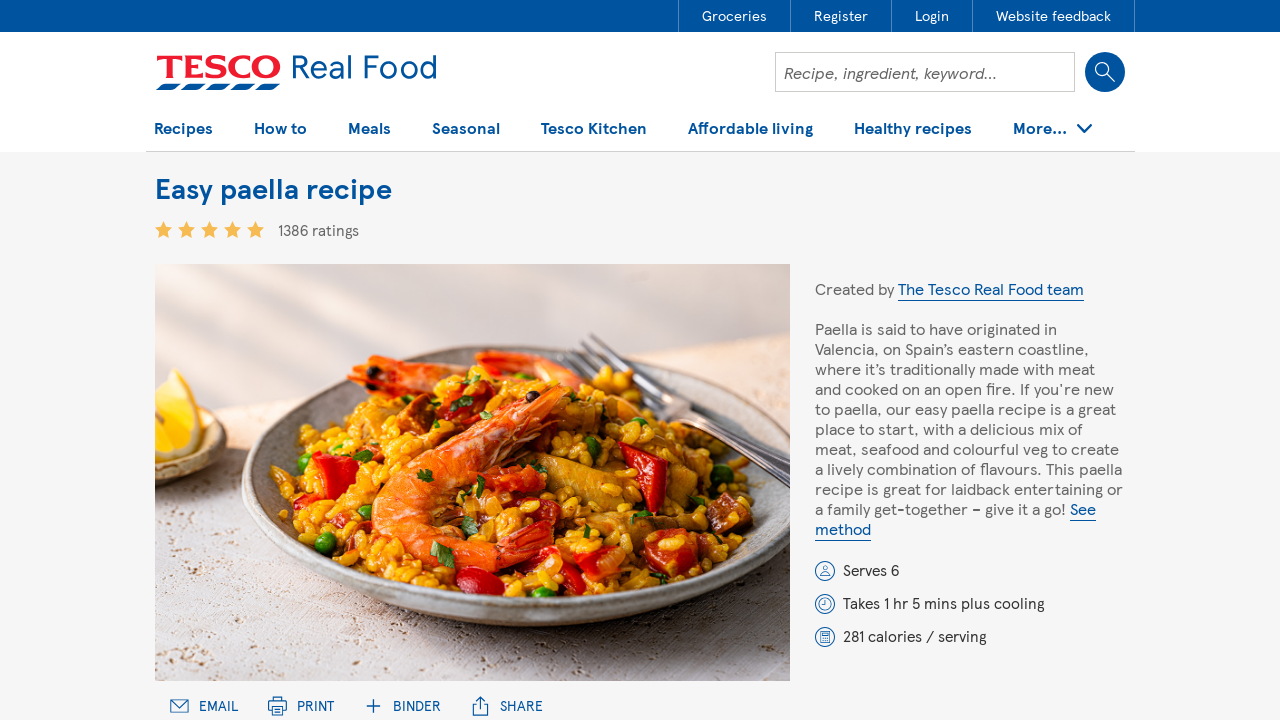

Closed recipe detail tab
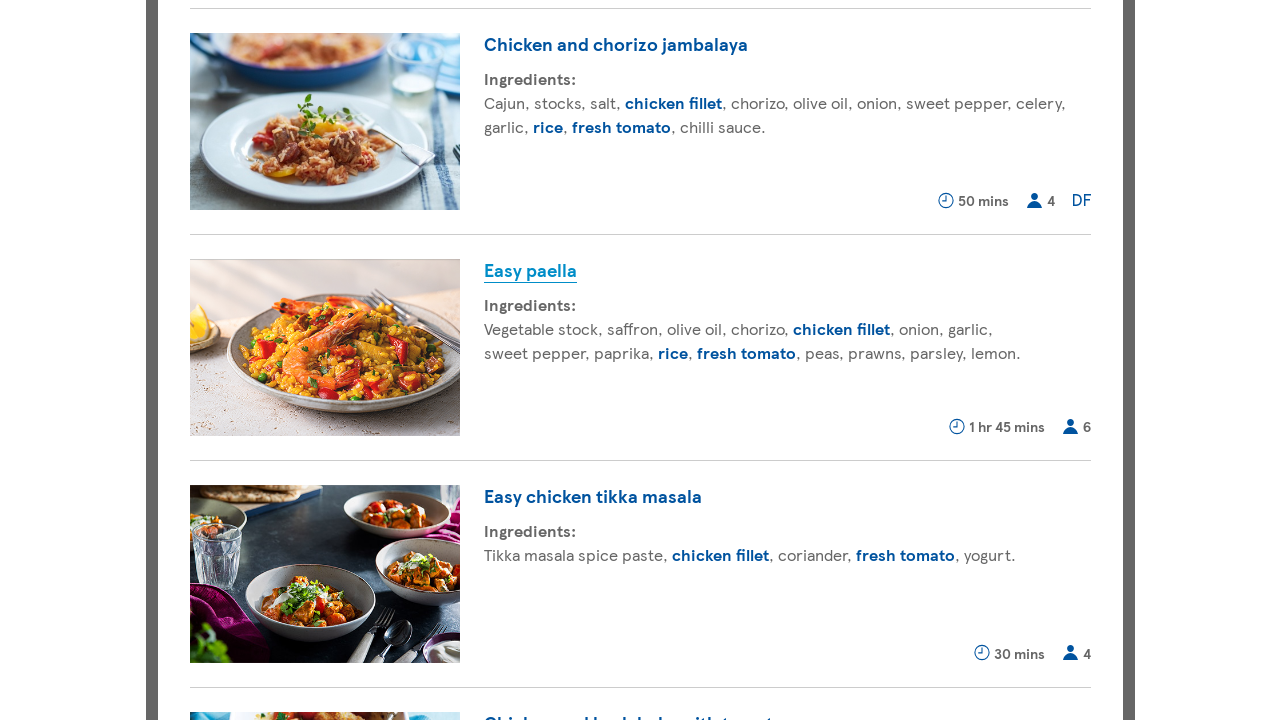

Brief pause before next recipe click
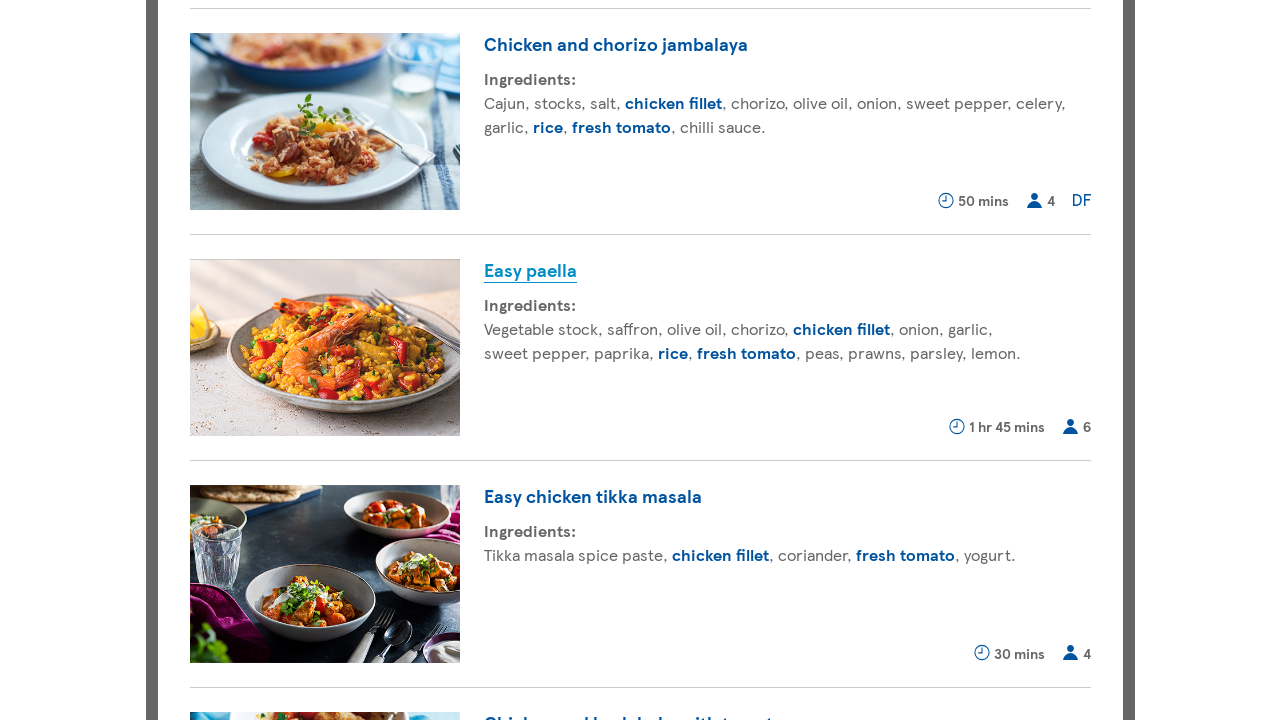

Clicked on recipe item 5 at (640, 586) on .ddl-recipe-finder__list-item >> nth=4
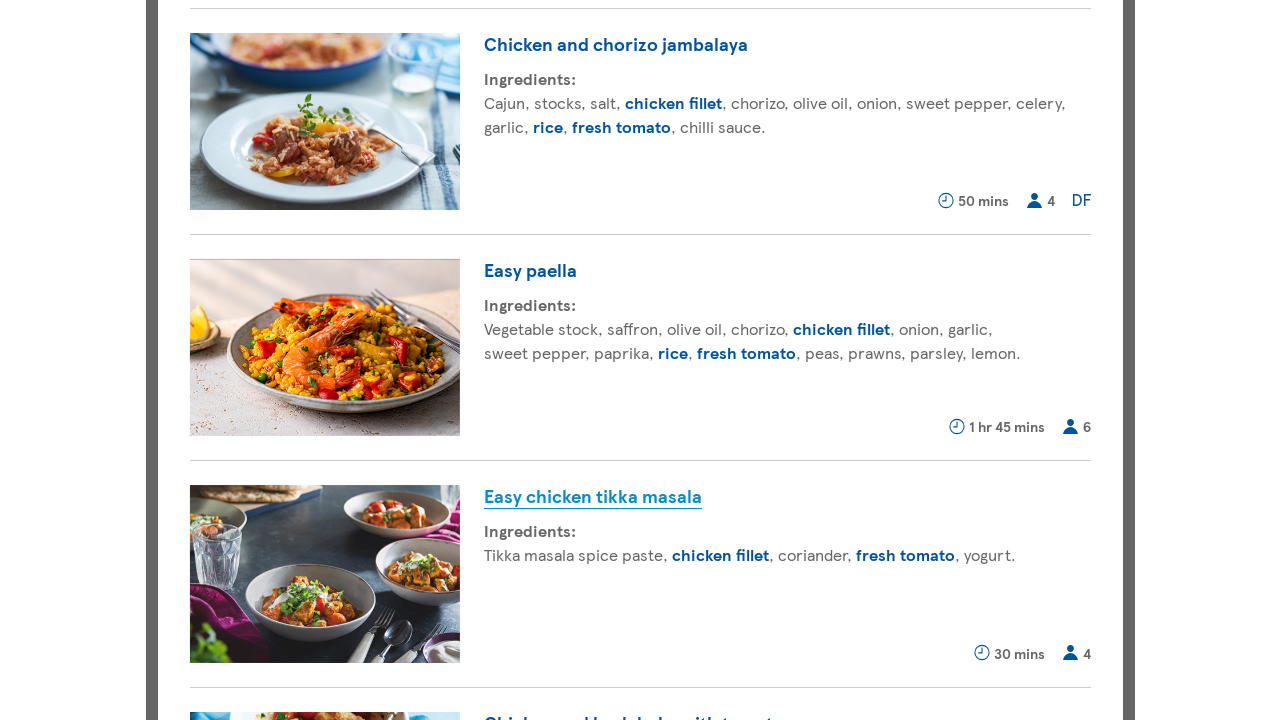

Waited for recipe detail page to open
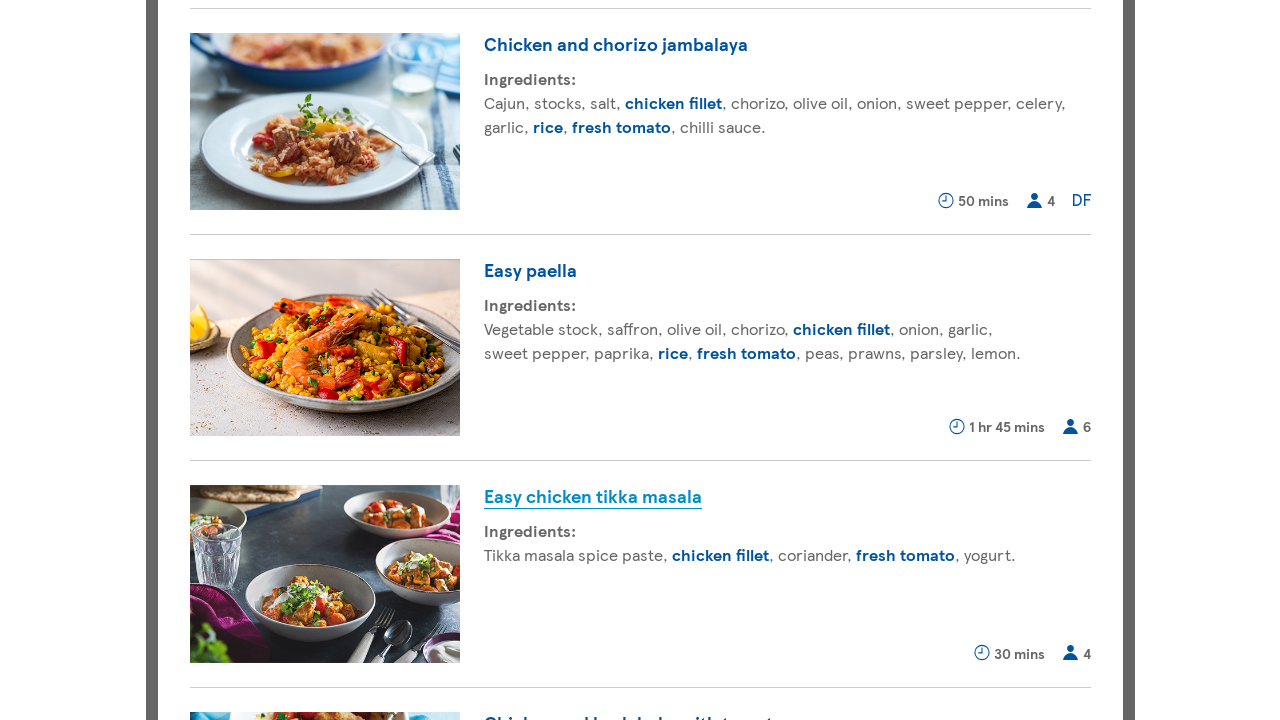

Recipe detail page loaded in new tab
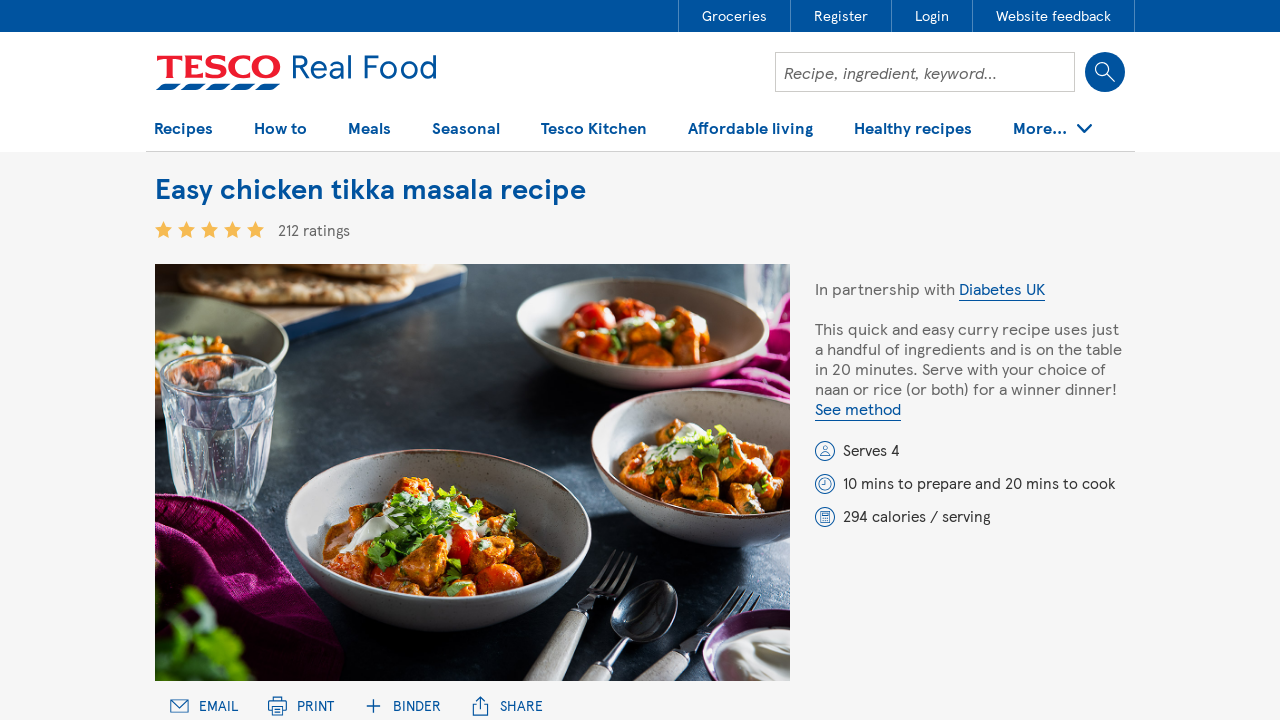

Closed recipe detail tab
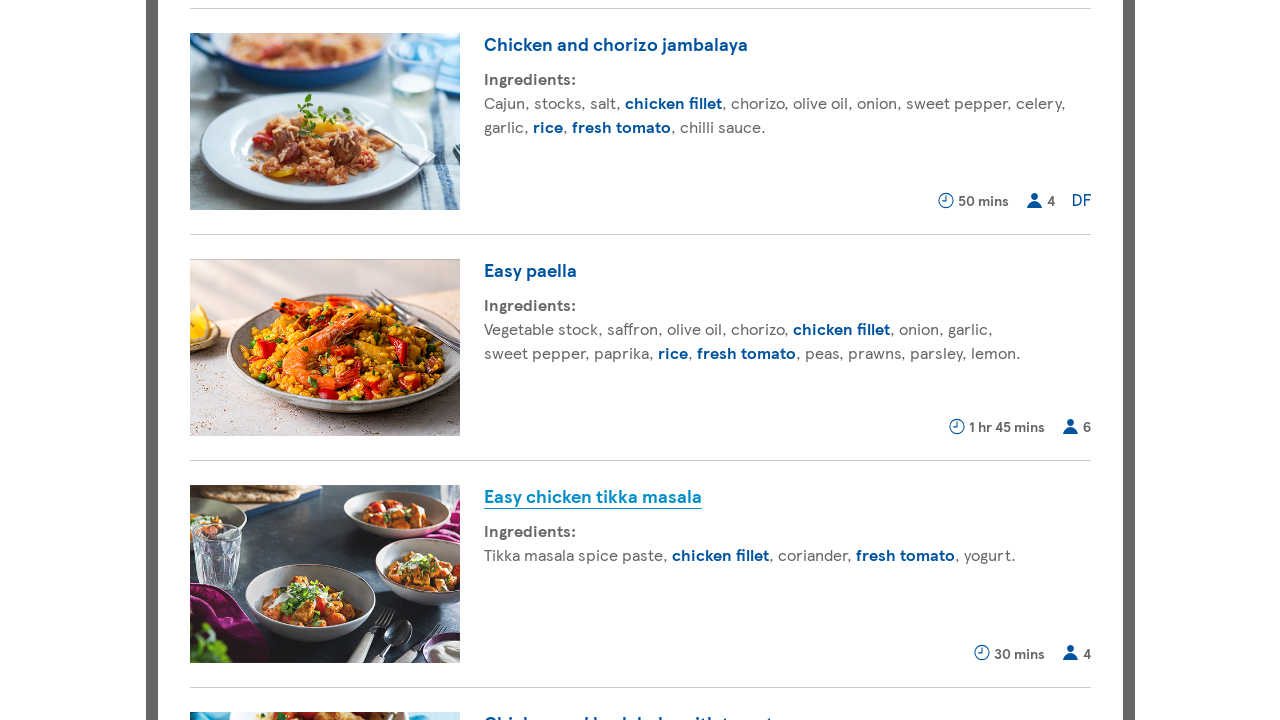

Brief pause before next recipe click
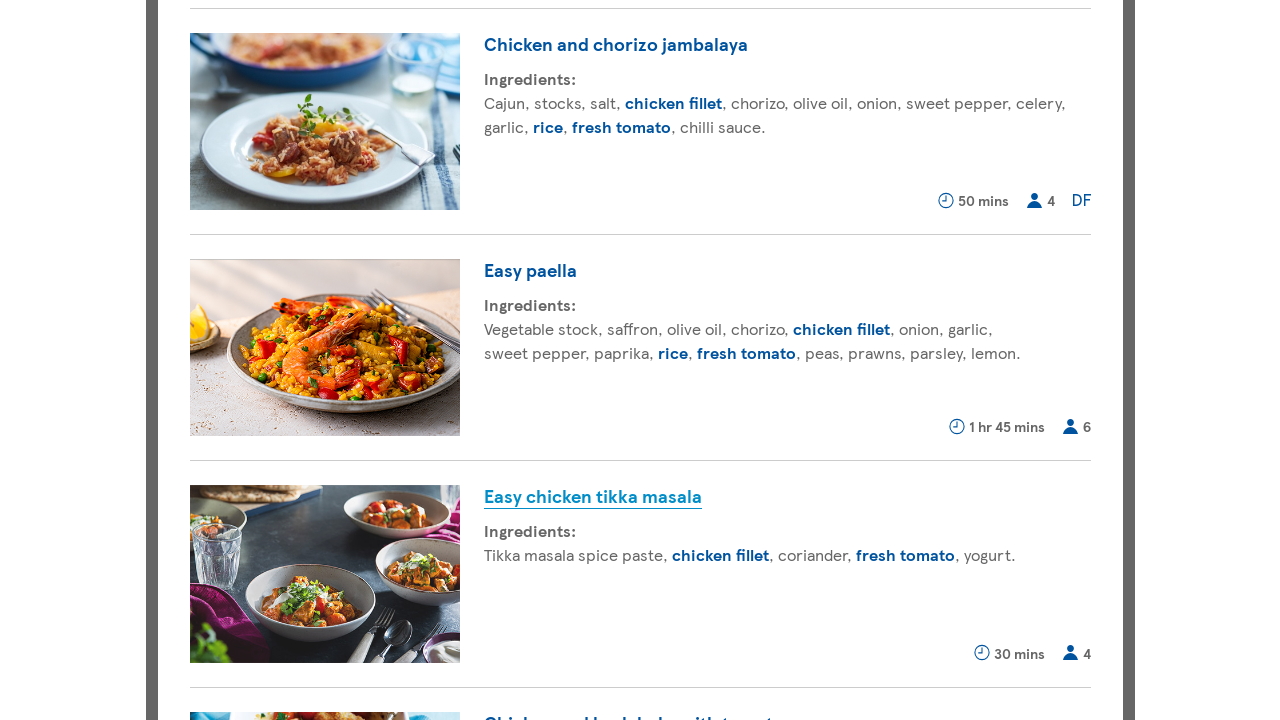

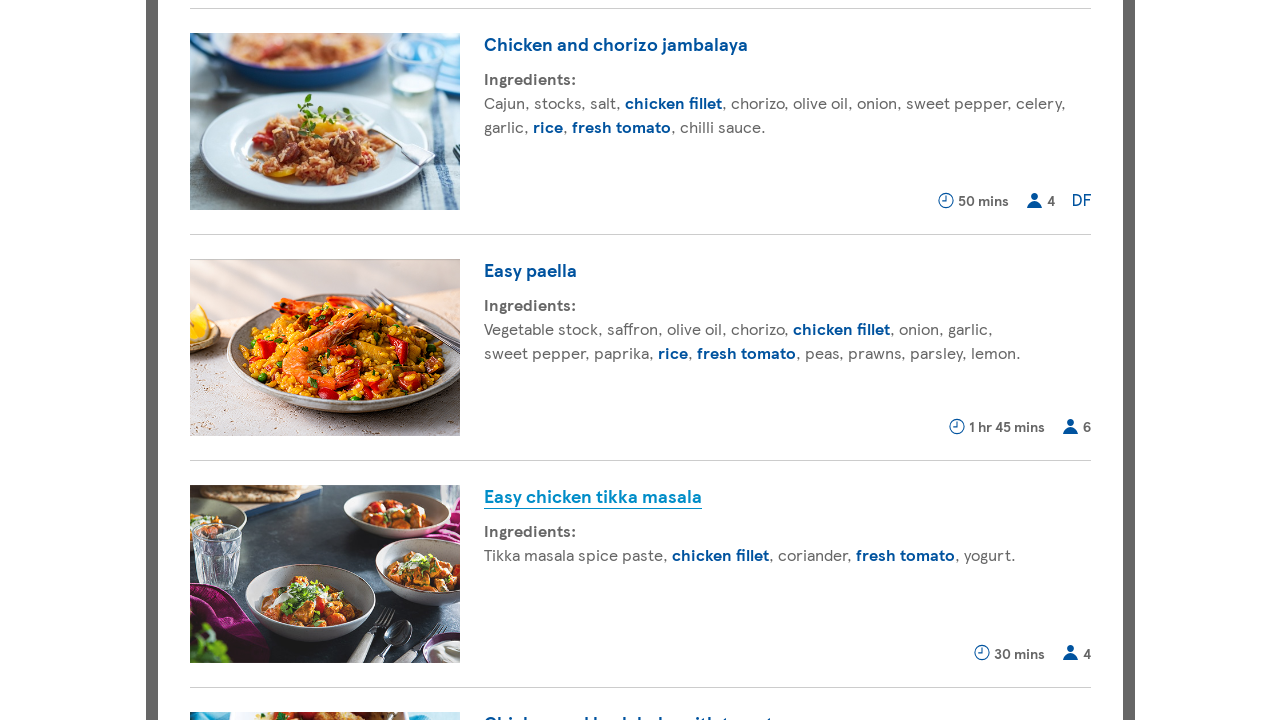